Tests multi-tab browser functionality by navigating to a practice page, locating footer links in a specific column, opening each link in a new tab using keyboard shortcuts, and switching between the opened tabs.

Starting URL: http://qaclickacademy.com/practice.php

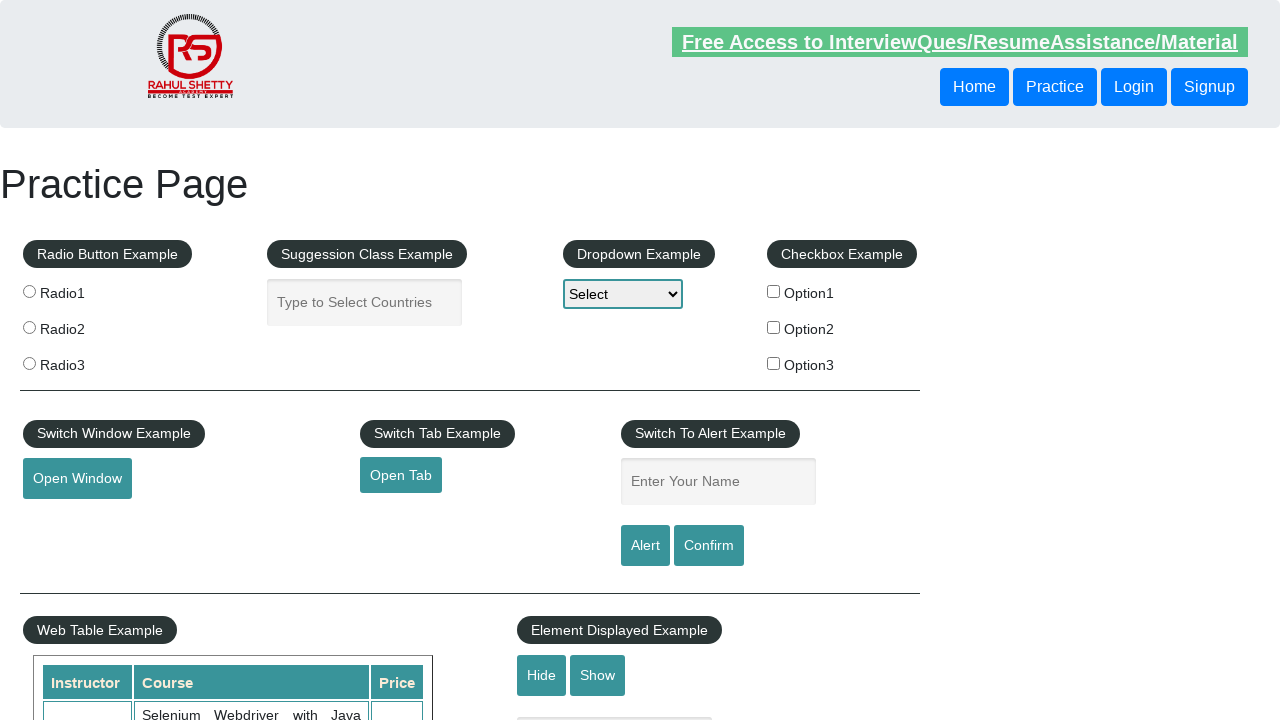

Waited for footer section to load
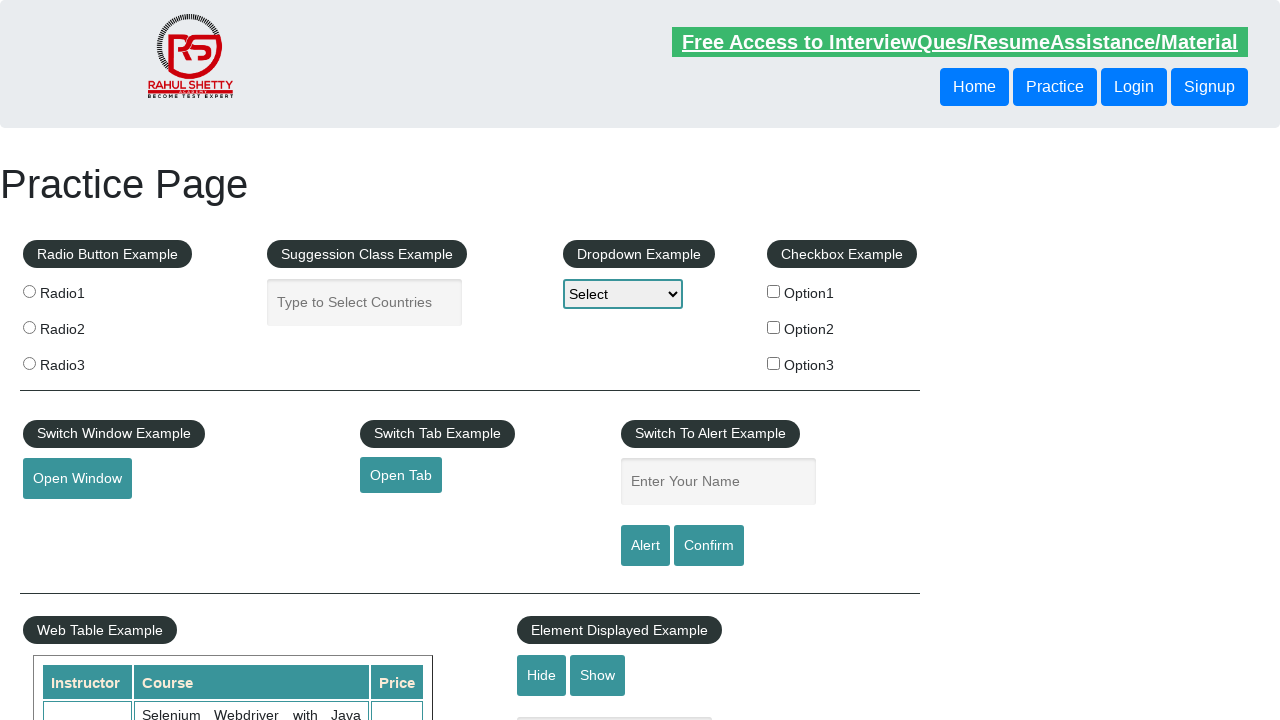

Waited for first column of footer links to load
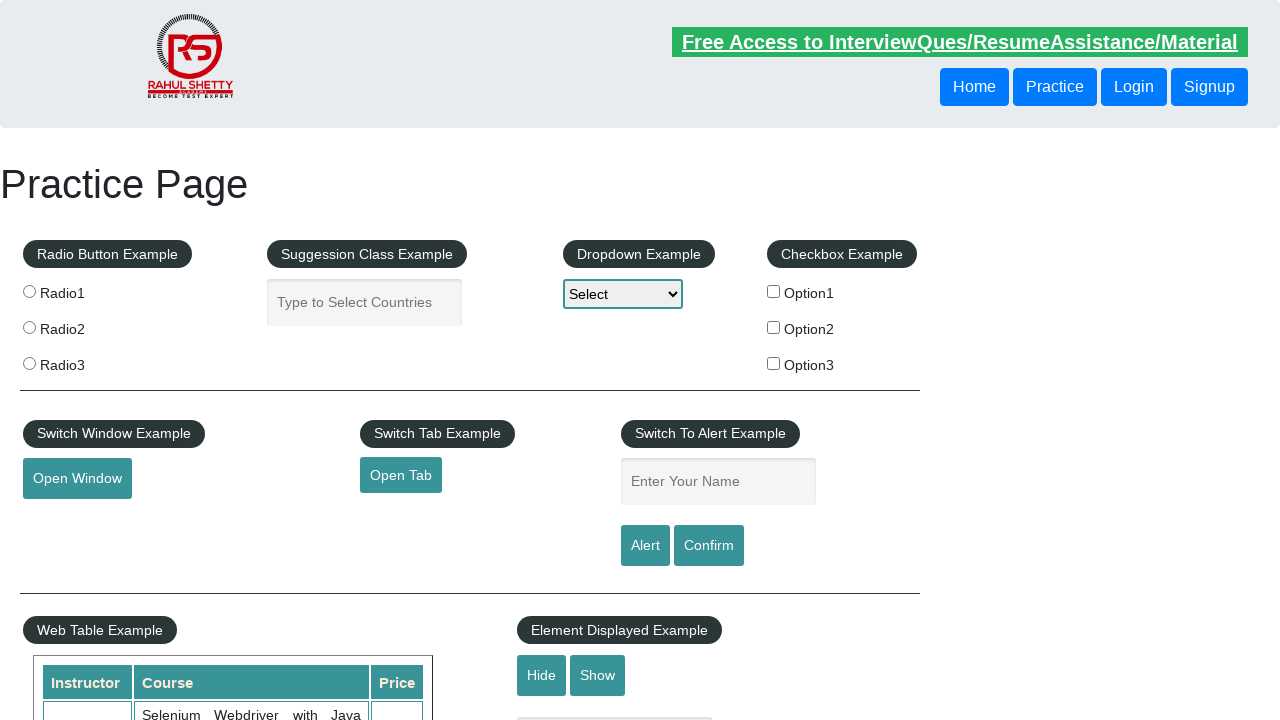

Located 5 links in first footer column
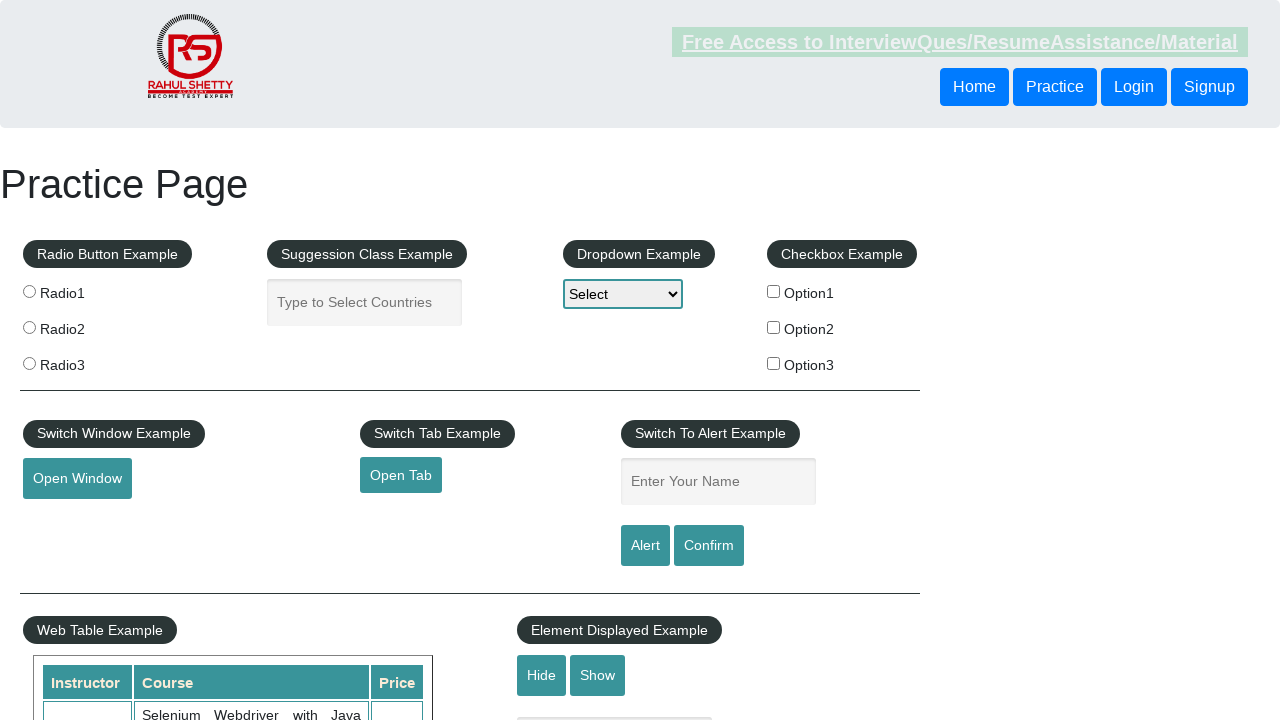

Opened footer link 1 in new tab using Ctrl+Click at (68, 520) on #gf-BIG table tbody tr td:first-child ul a >> nth=1
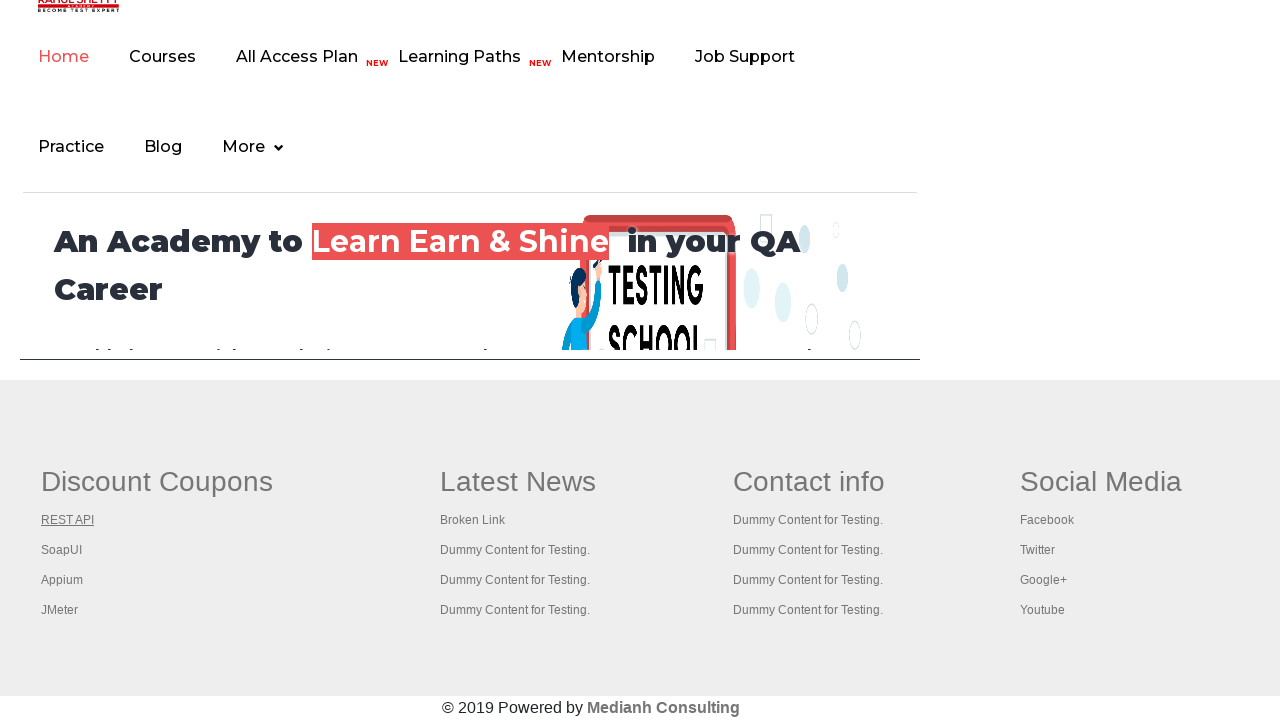

Opened footer link 2 in new tab using Ctrl+Click at (62, 550) on #gf-BIG table tbody tr td:first-child ul a >> nth=2
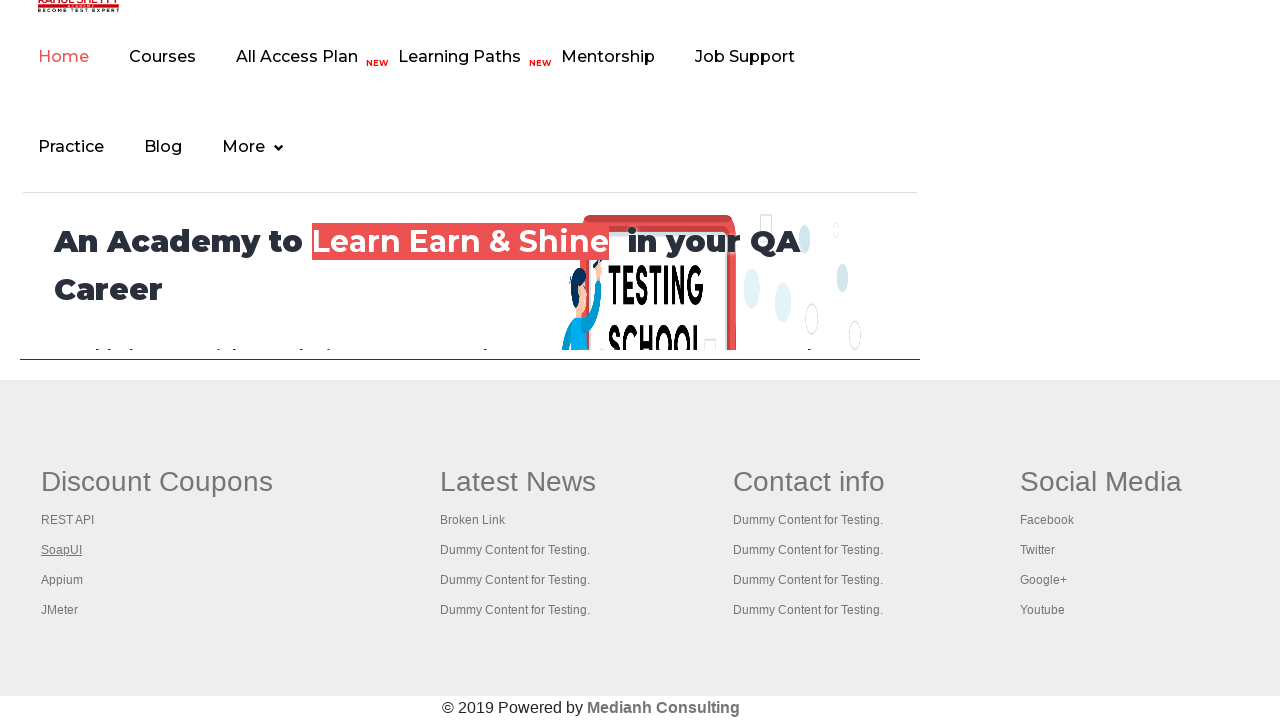

Opened footer link 3 in new tab using Ctrl+Click at (62, 580) on #gf-BIG table tbody tr td:first-child ul a >> nth=3
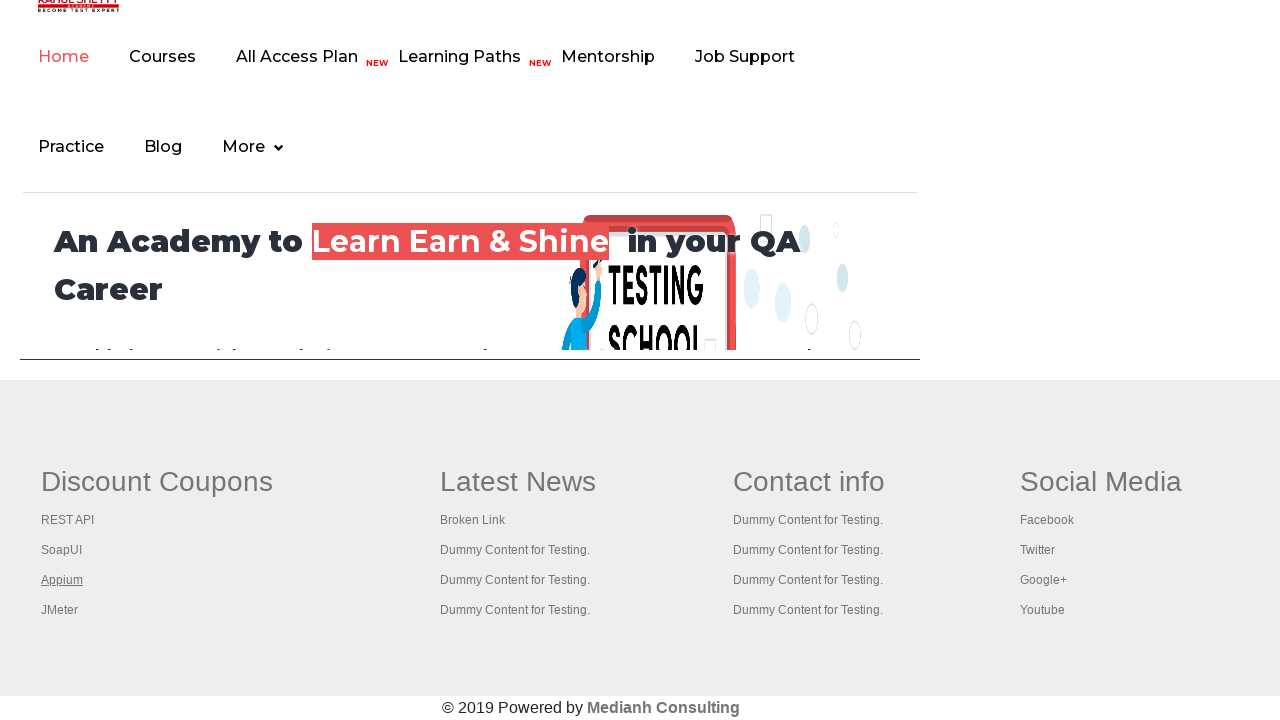

Opened footer link 4 in new tab using Ctrl+Click at (60, 610) on #gf-BIG table tbody tr td:first-child ul a >> nth=4
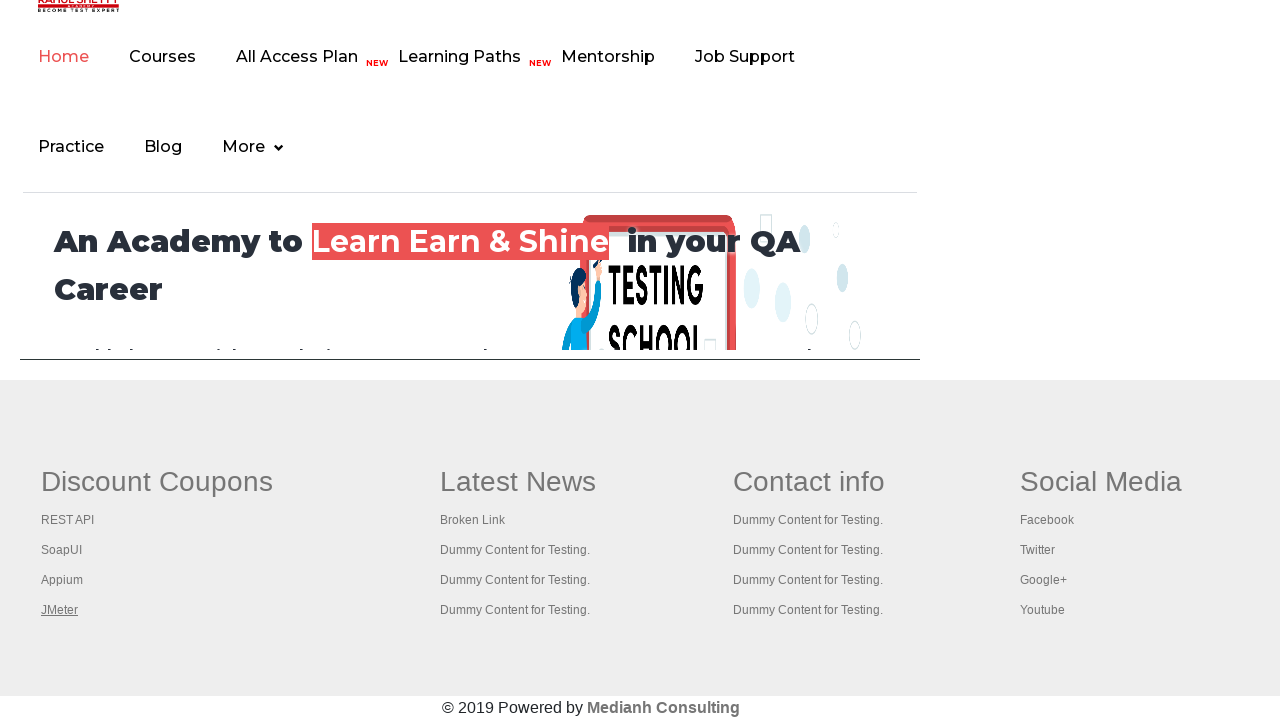

Retrieved all 5 open tabs from browser context
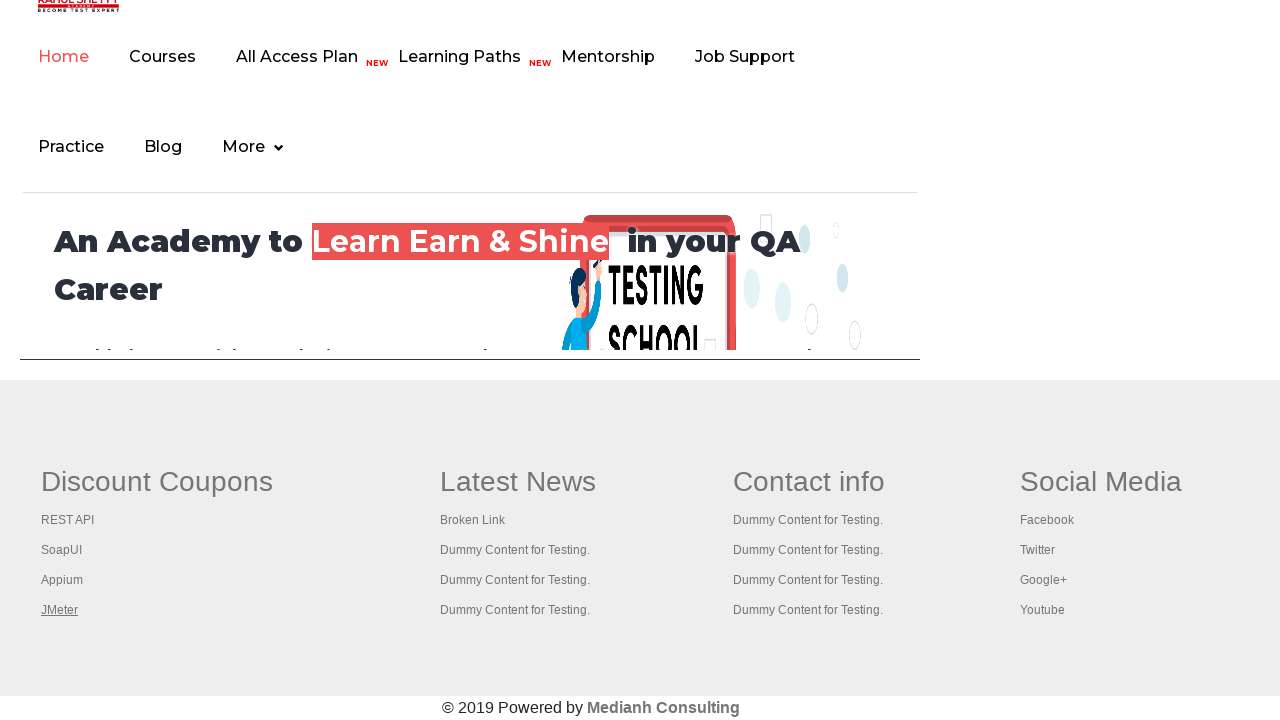

Switched to a new tab
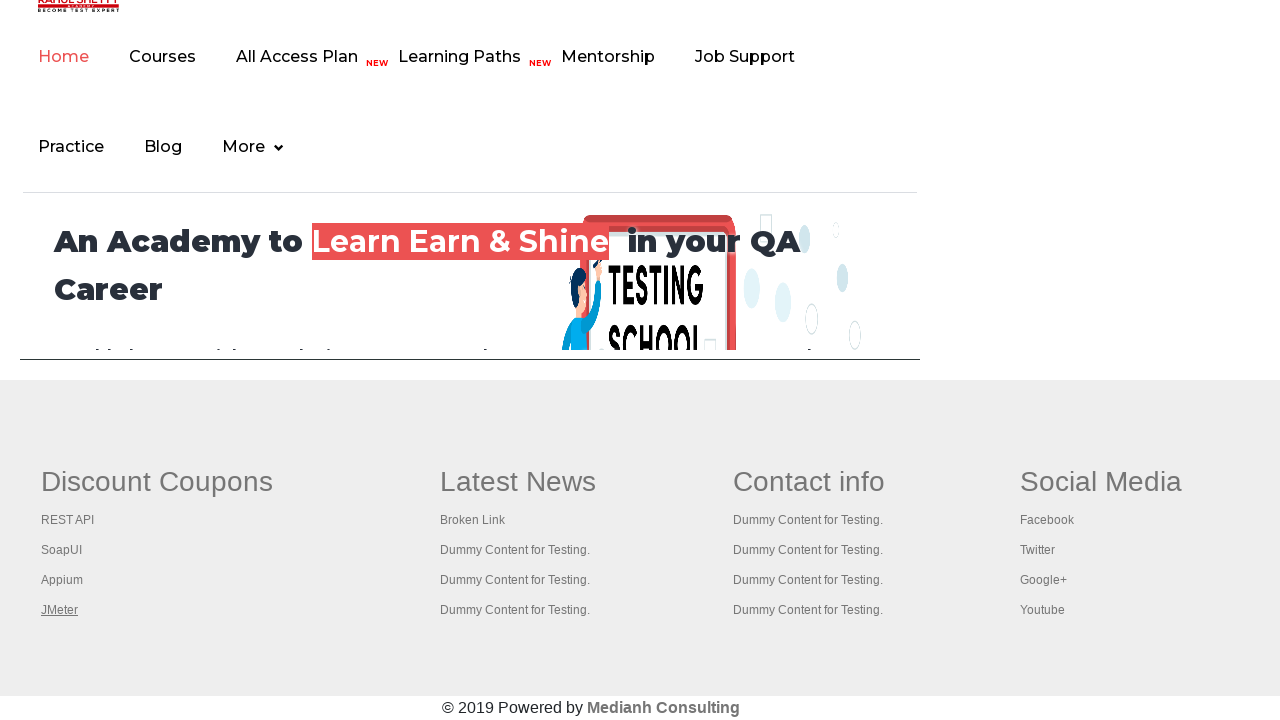

Waited for tab to finish loading DOM
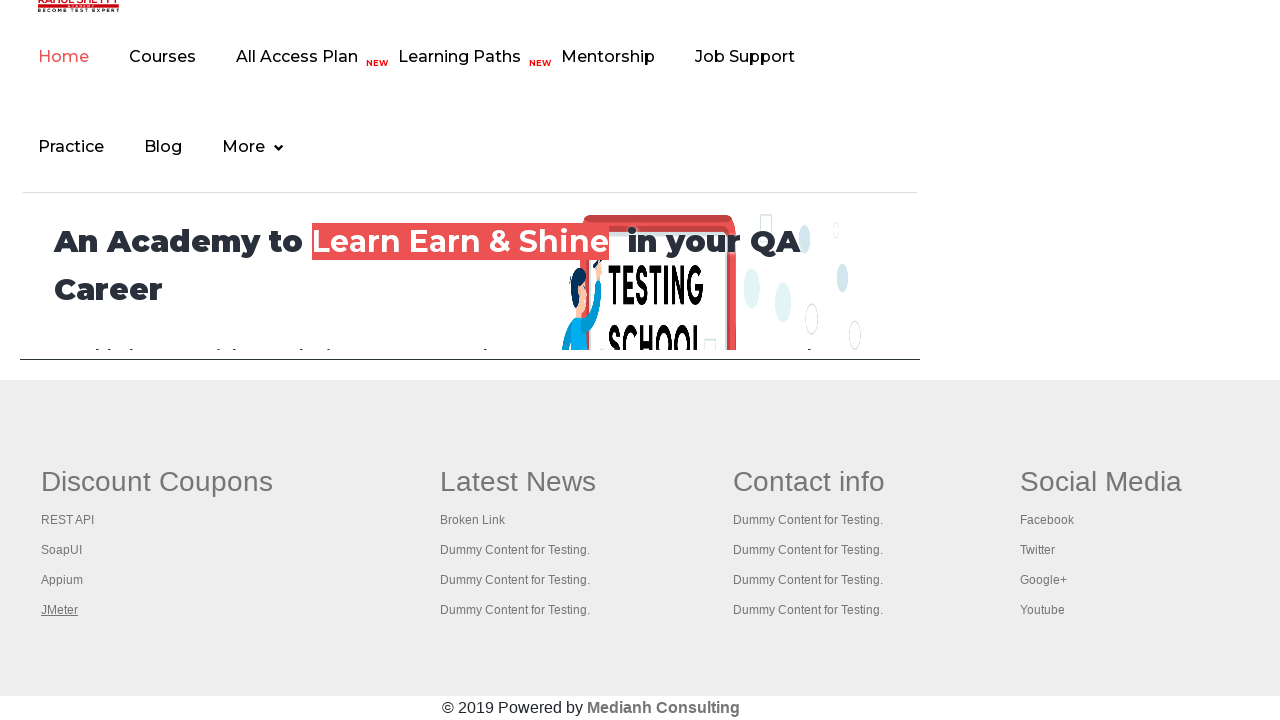

Switched to a new tab
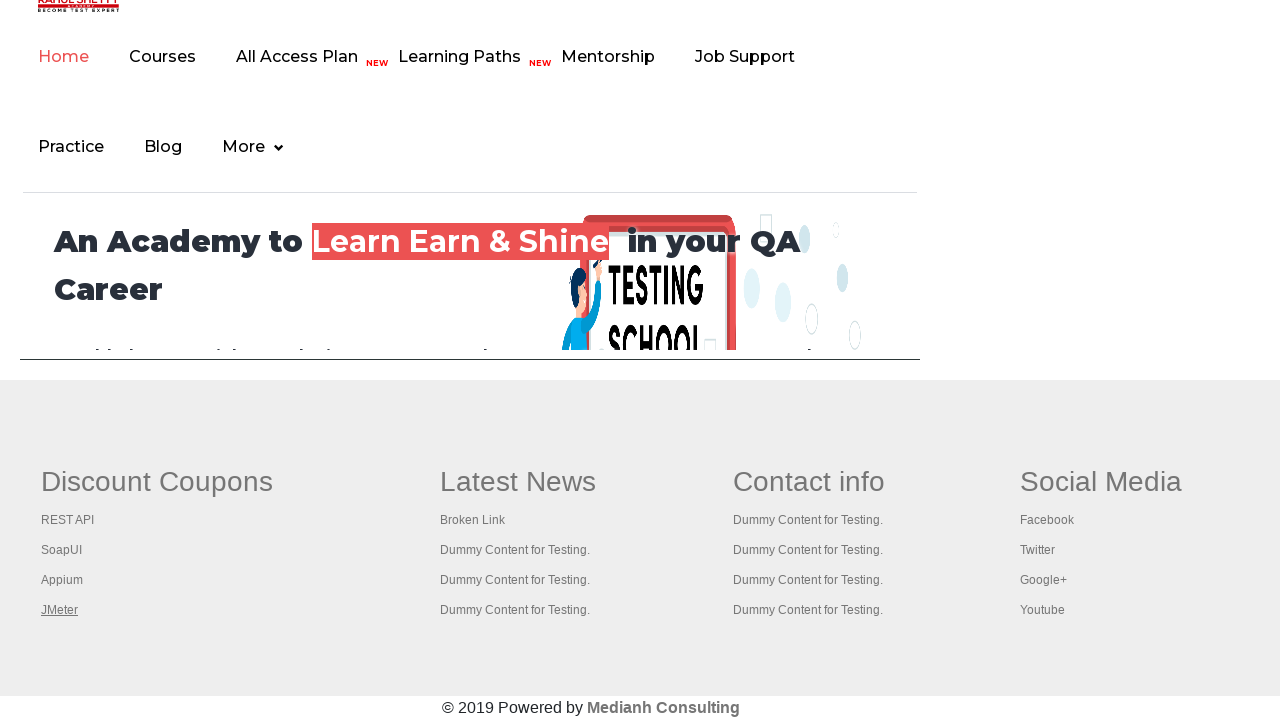

Waited for tab to finish loading DOM
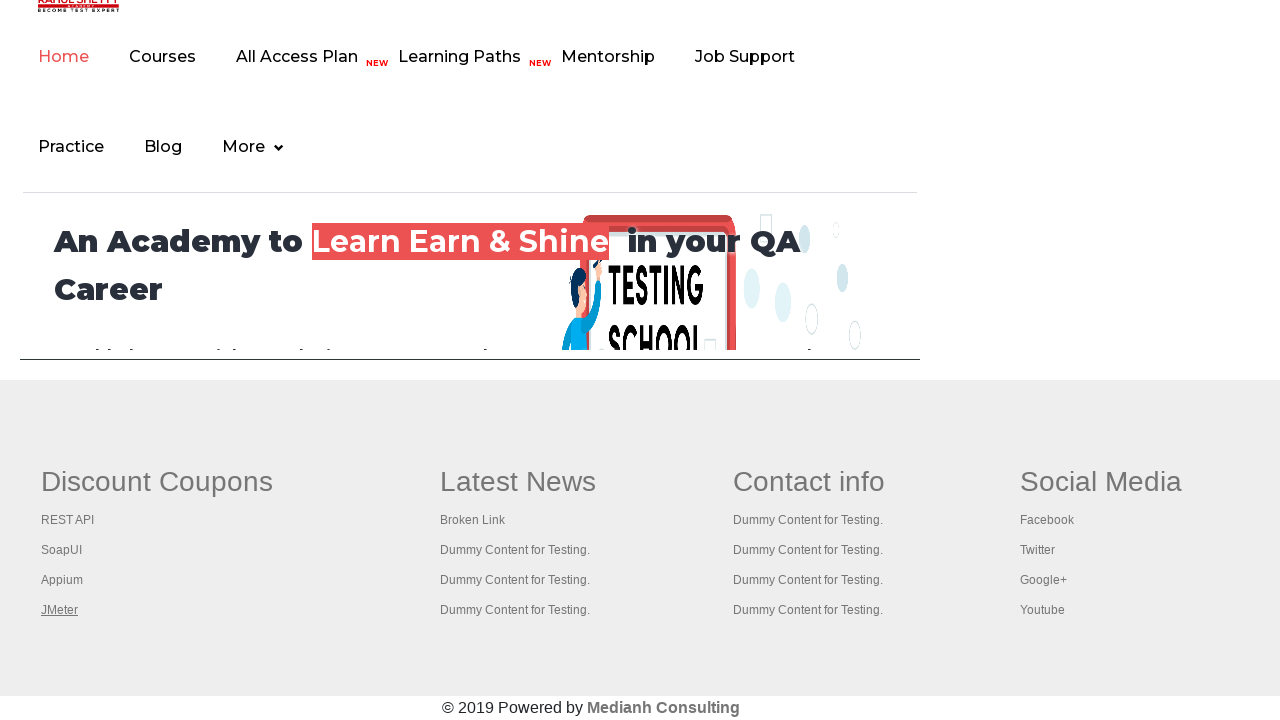

Switched to a new tab
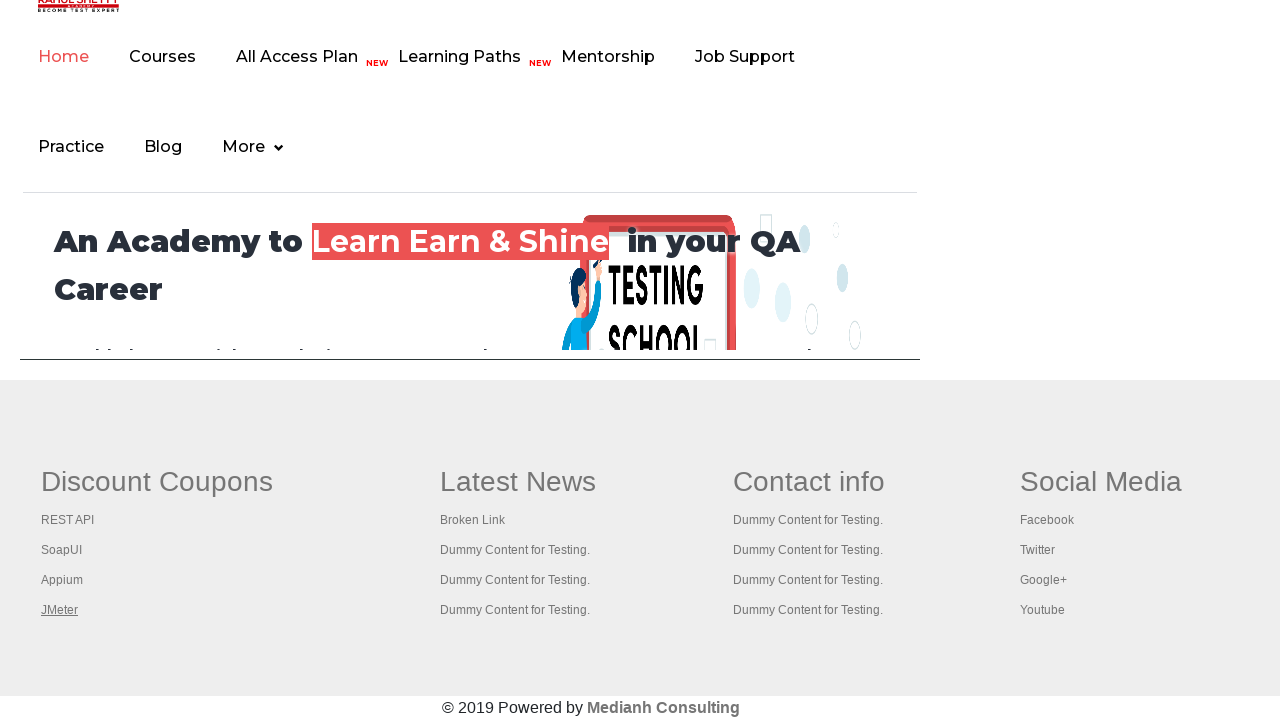

Waited for tab to finish loading DOM
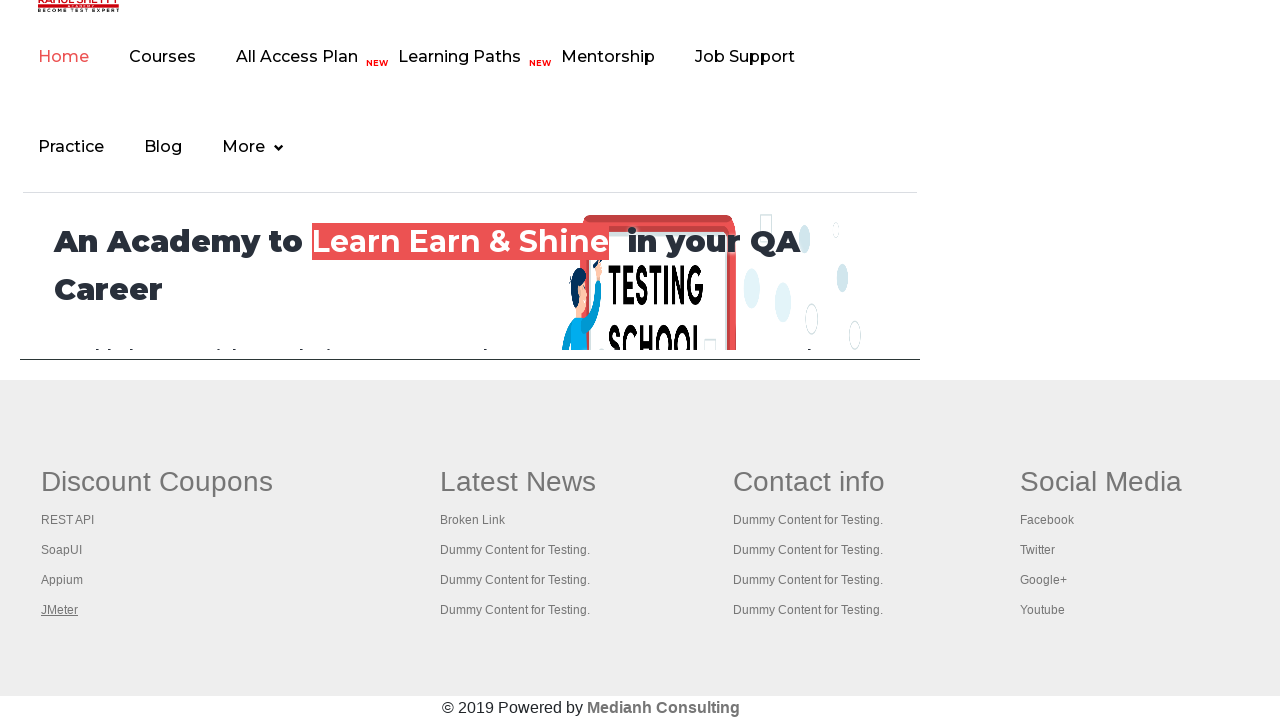

Switched to a new tab
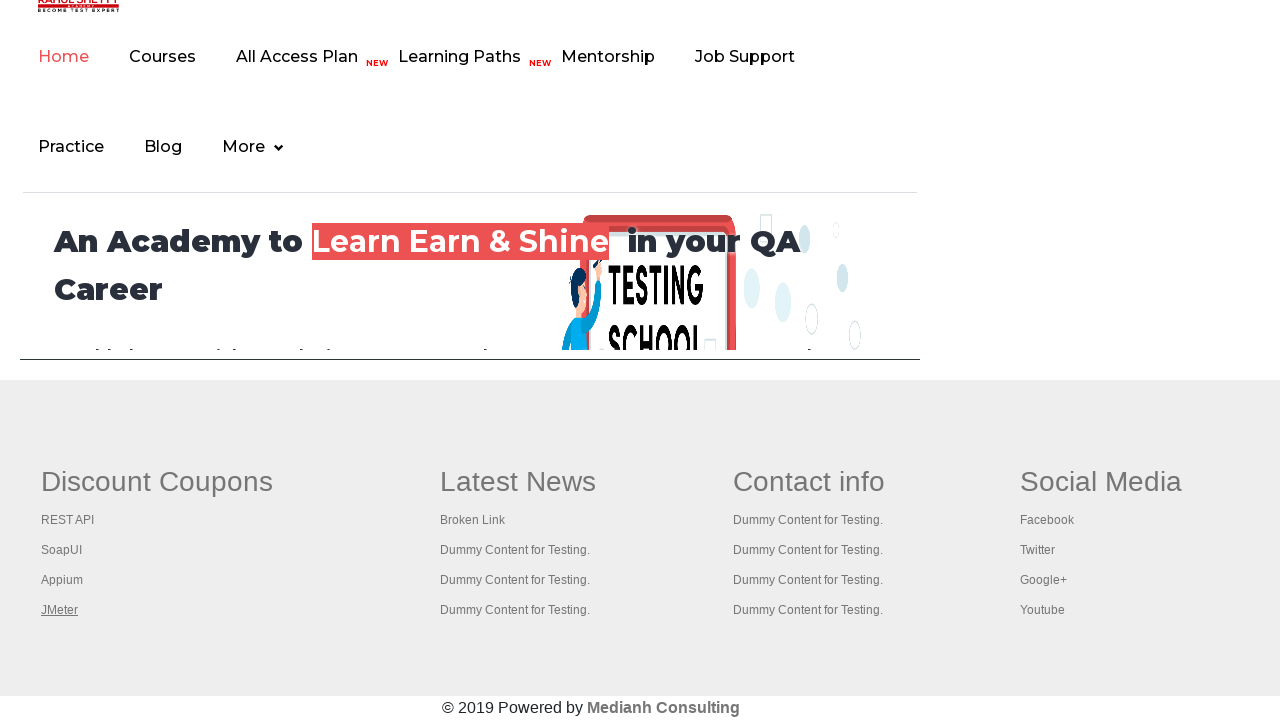

Waited for tab to finish loading DOM
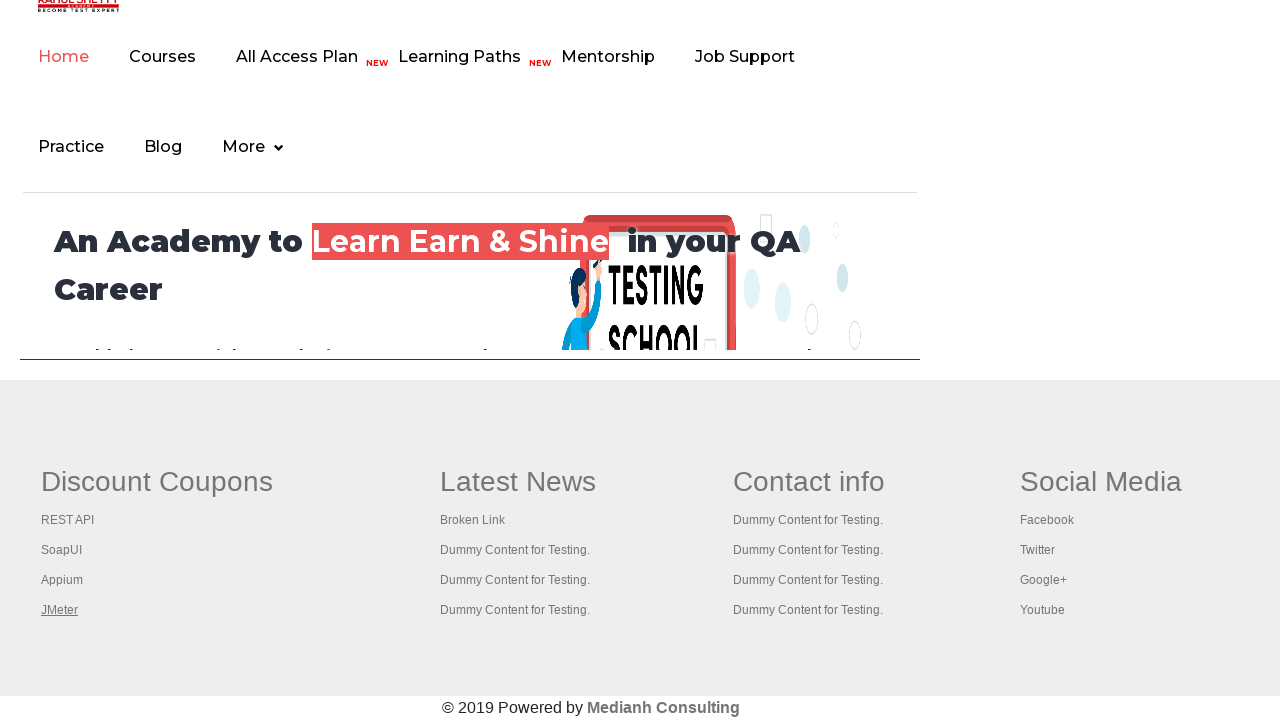

Switched to a new tab
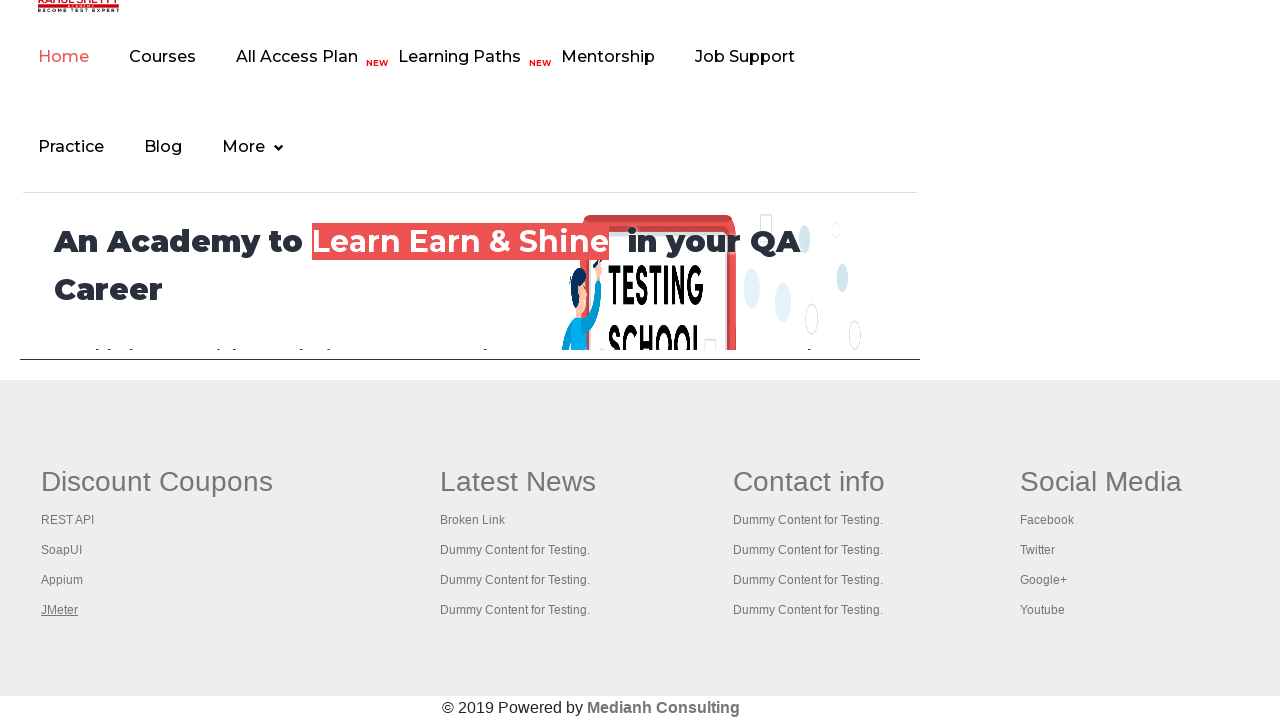

Waited for tab to finish loading DOM
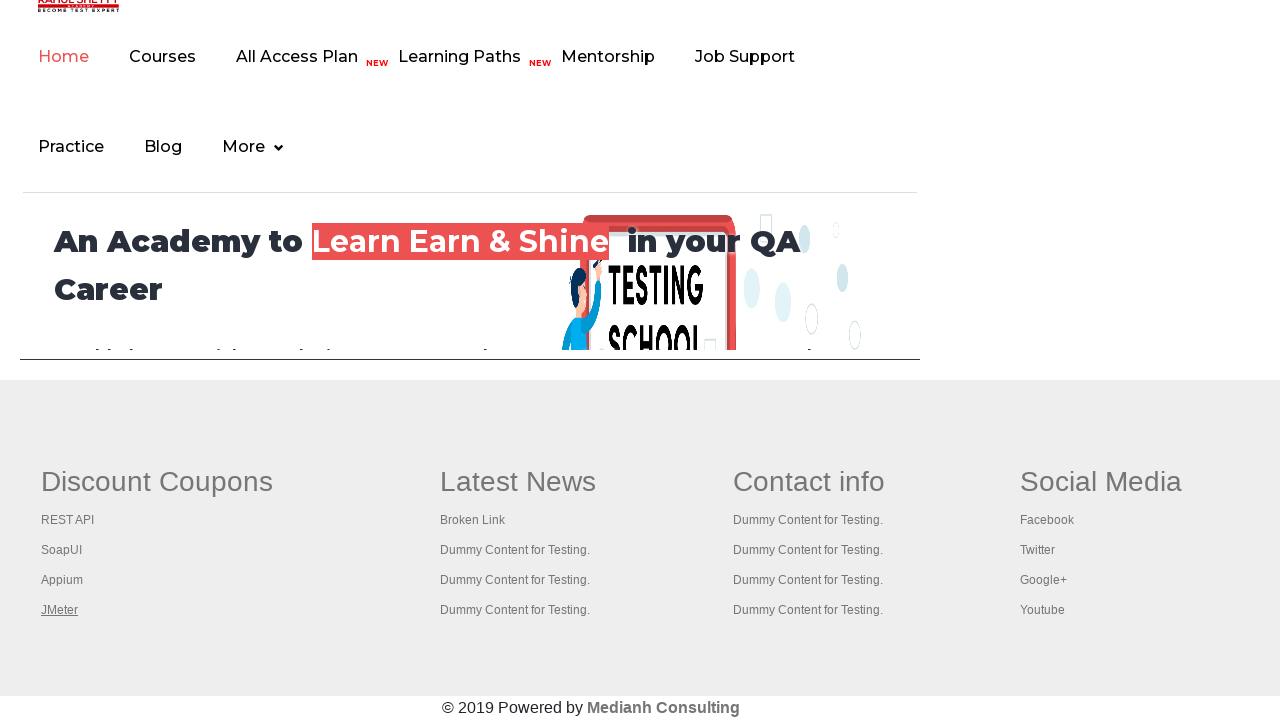

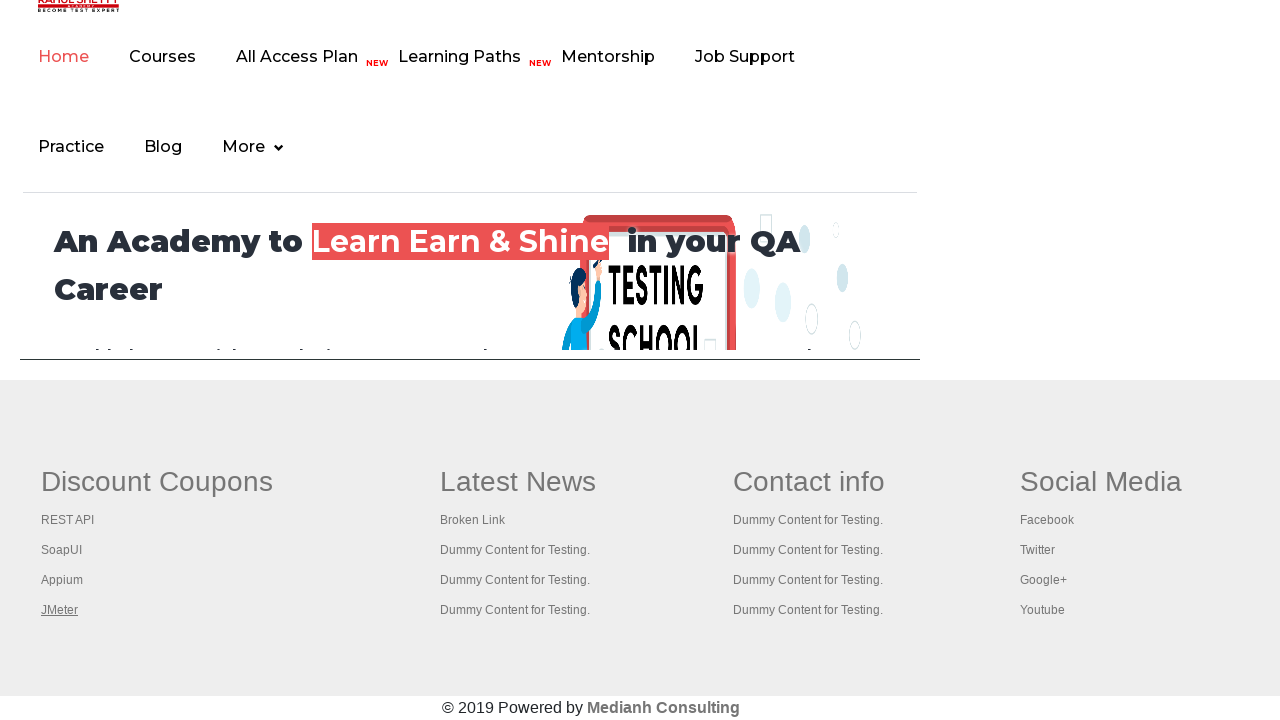